Simple assertion test that verifies a text variable equals "Hello" - no browser actions performed

Starting URL: https://www.saucedemo.com/

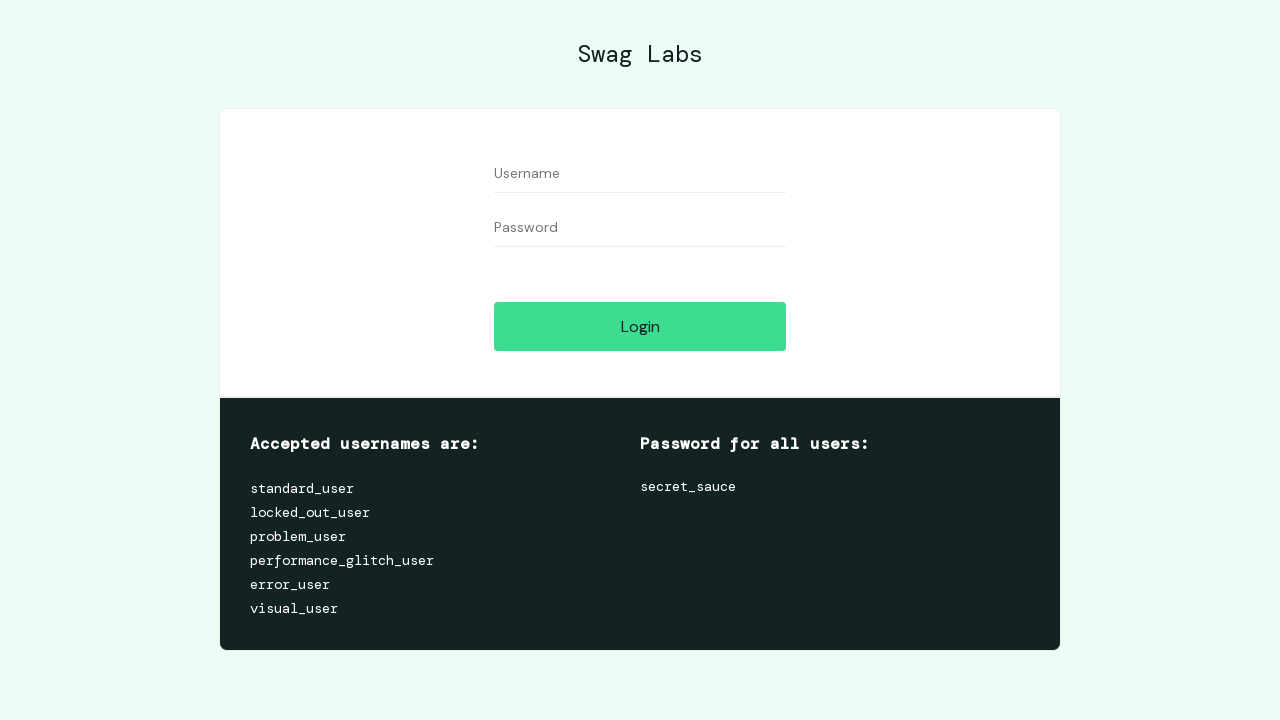

Set text variable to 'Hello'
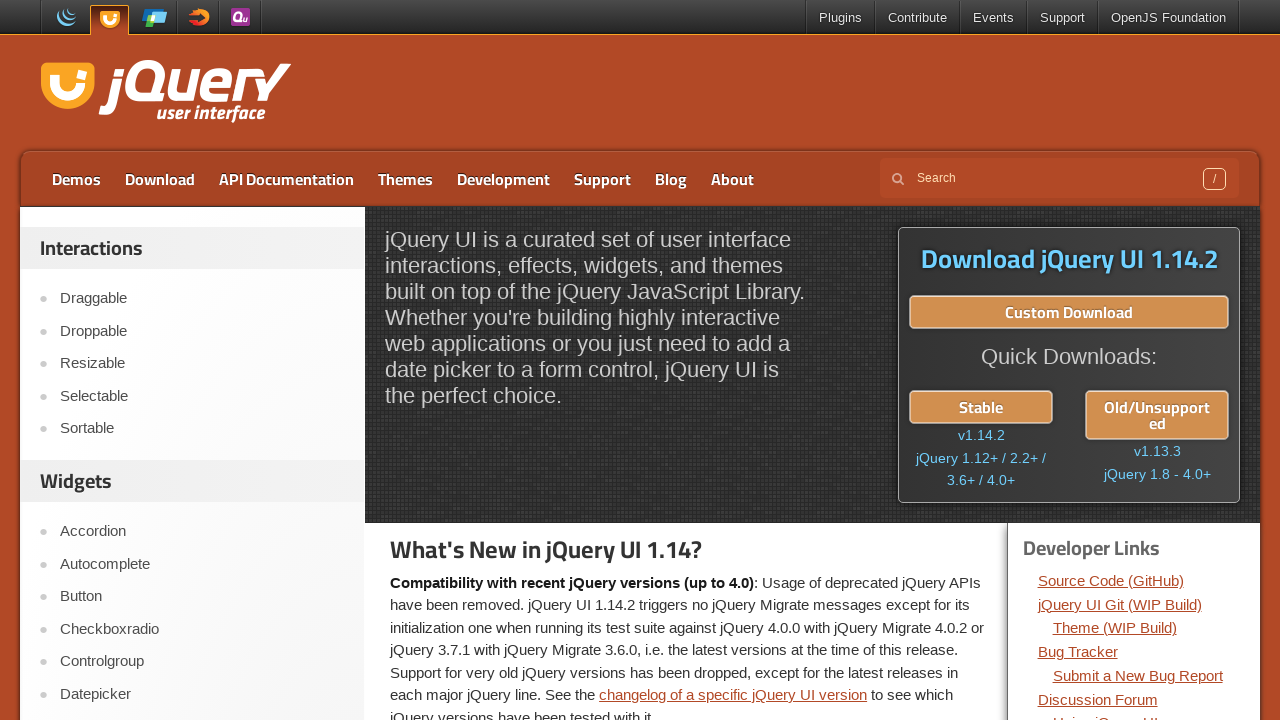

Assertion passed: text variable equals 'Hello'
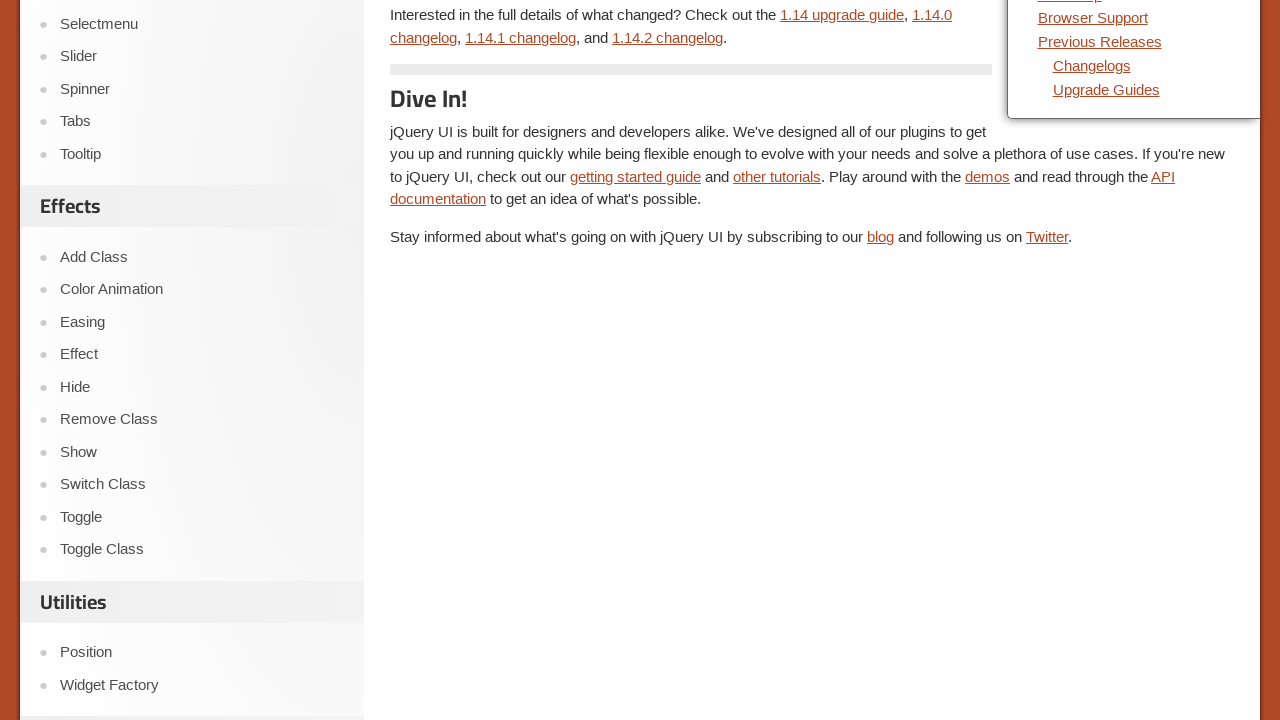

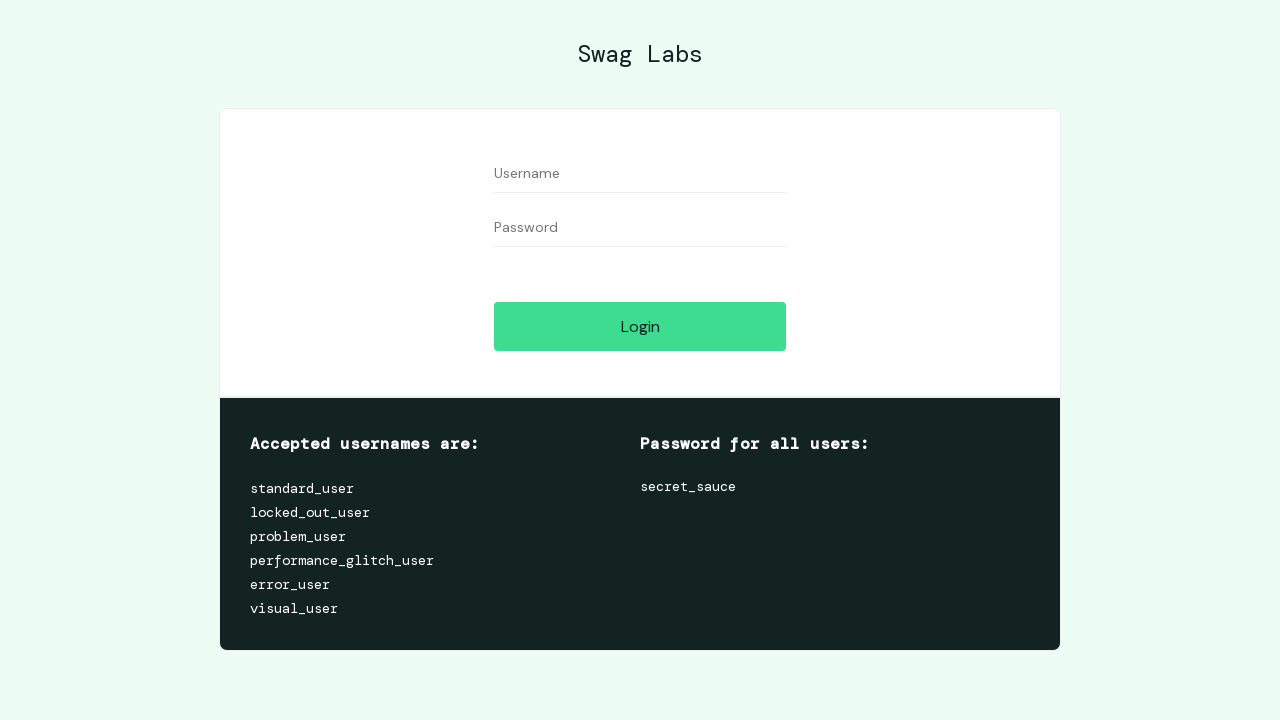